Simply opens the LambdaTest website homepage

Starting URL: https://www.lambdatest.com/

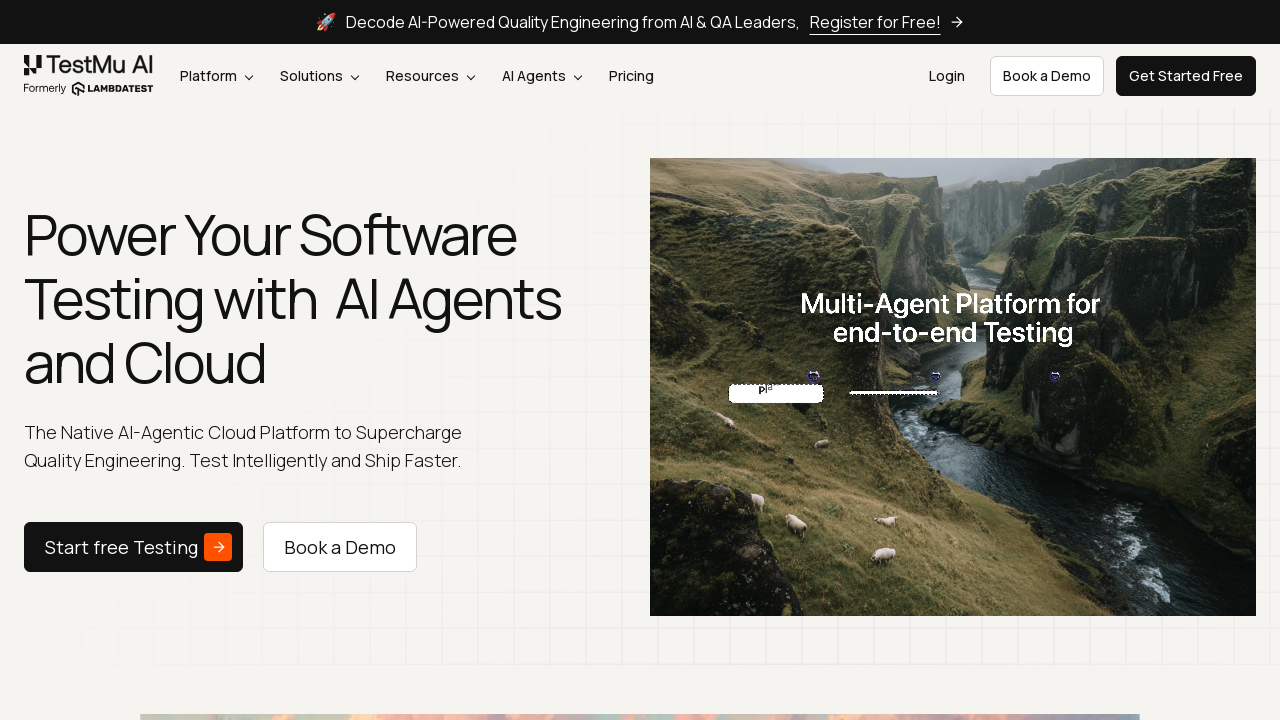

LambdaTest homepage loaded - DOM content ready
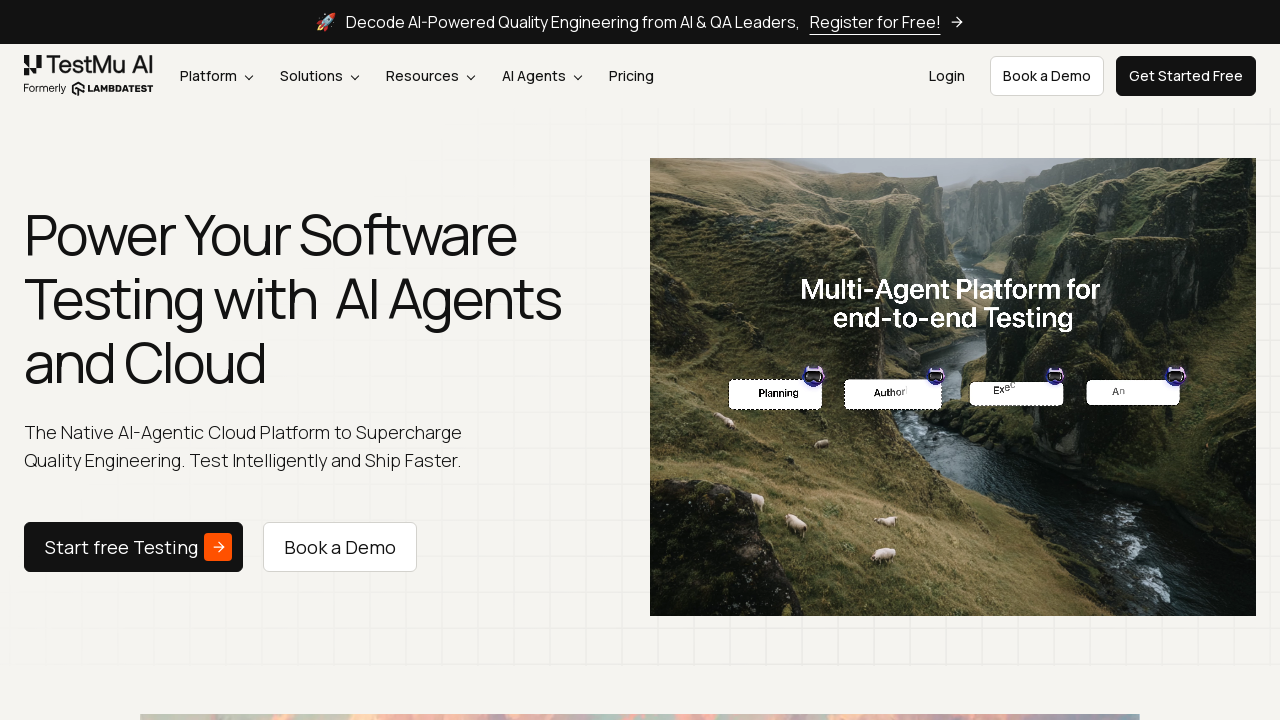

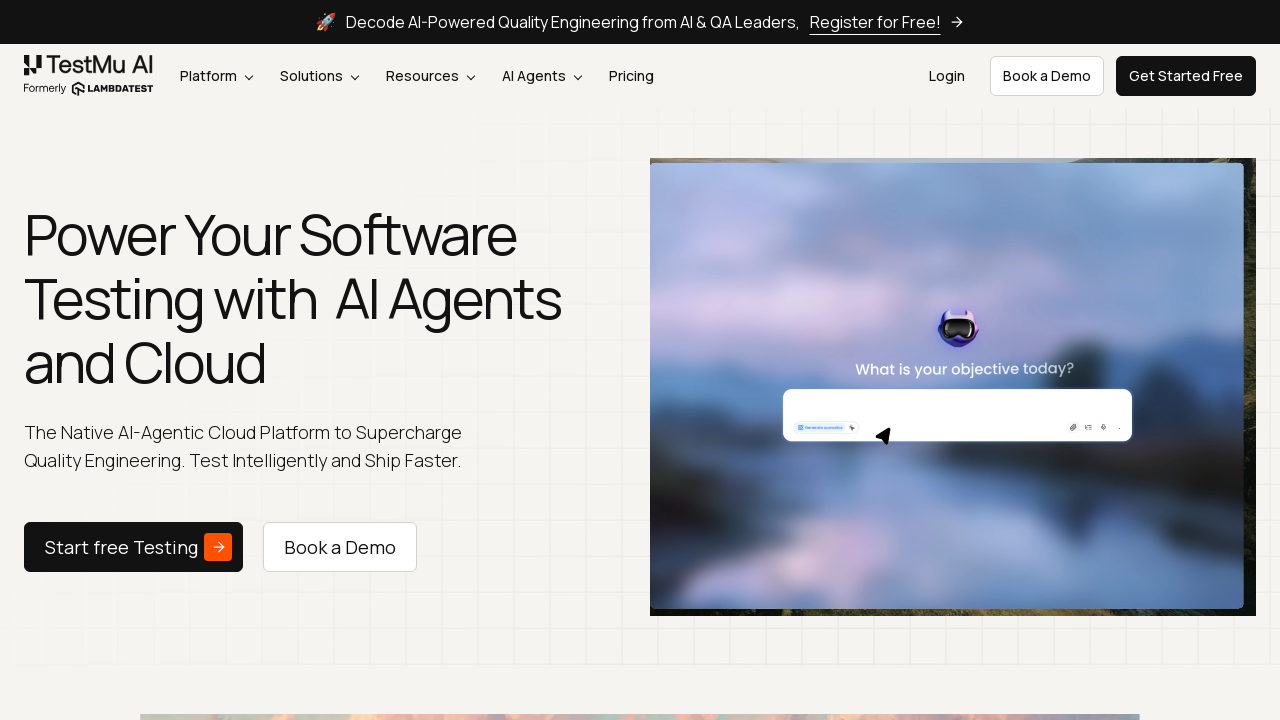